Tests a jQuery dropdown combo tree by clicking on the input box to open the dropdown and selecting "choice 3" from the list of options

Starting URL: https://www.jqueryscript.net/demo/Drop-Down-Combo-Tree/

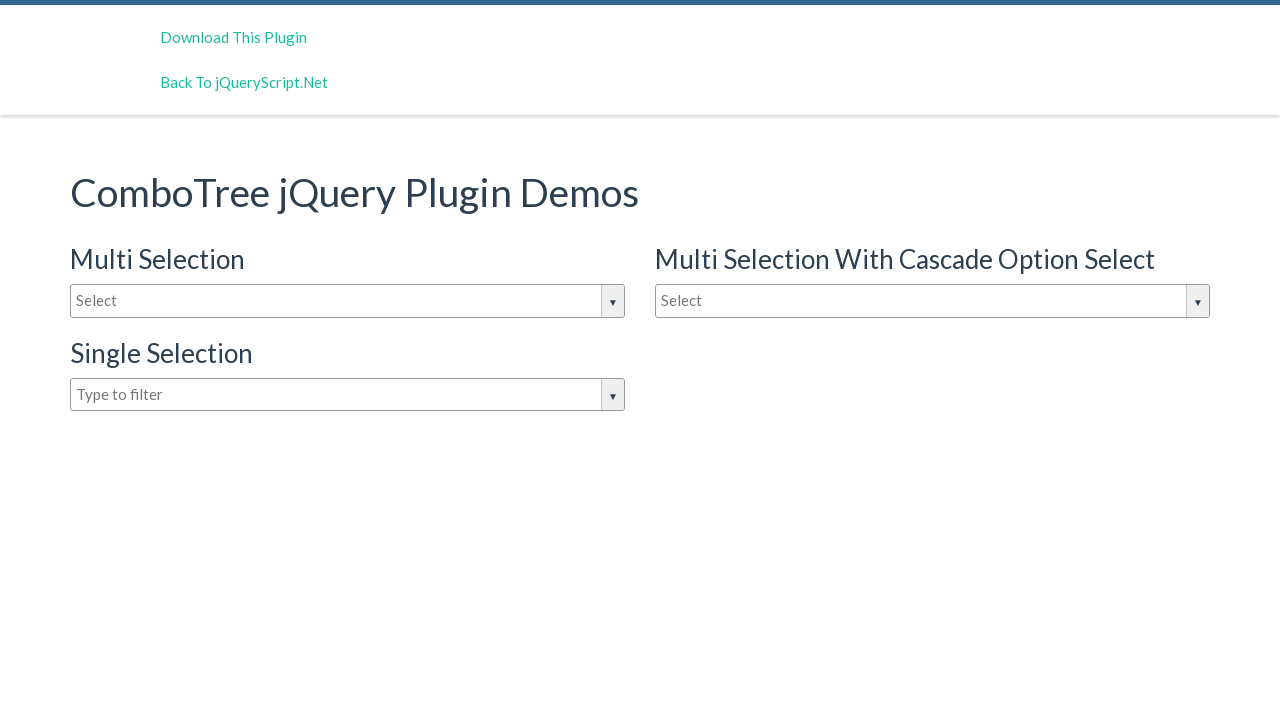

Clicked input box to open jQuery dropdown combo tree at (932, 301) on #justAnInputBox1
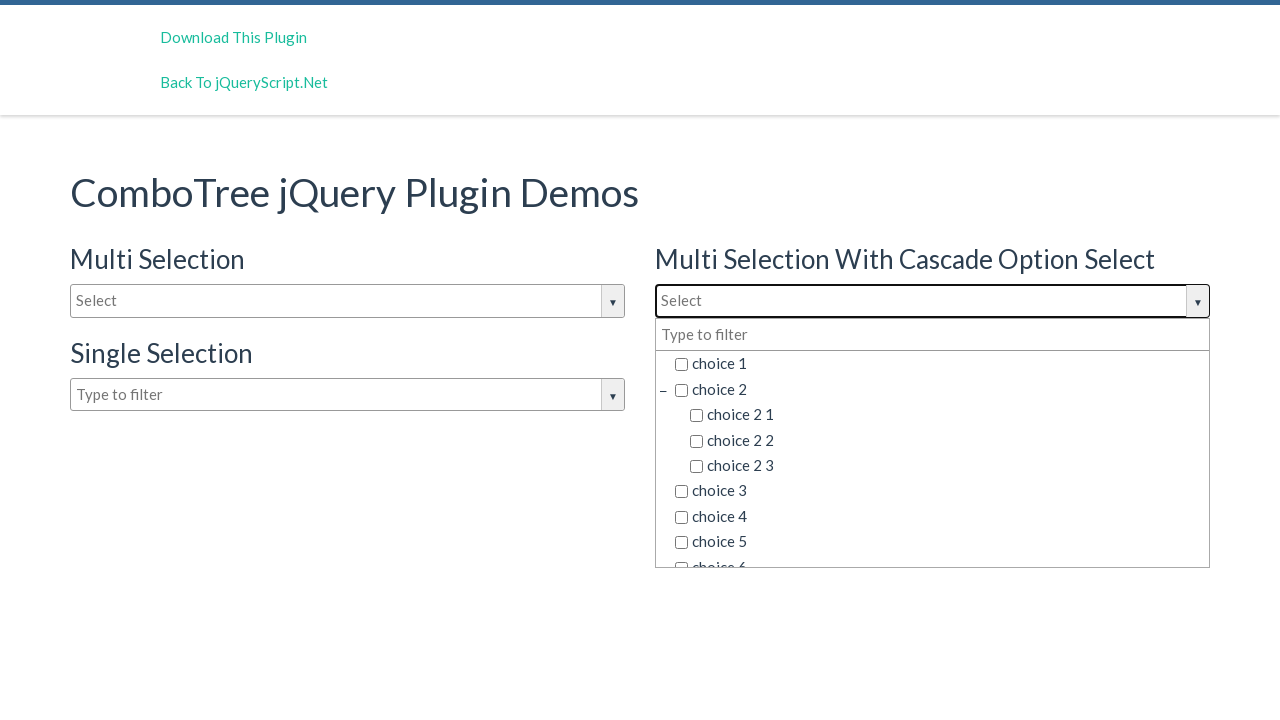

Dropdown options loaded and became visible
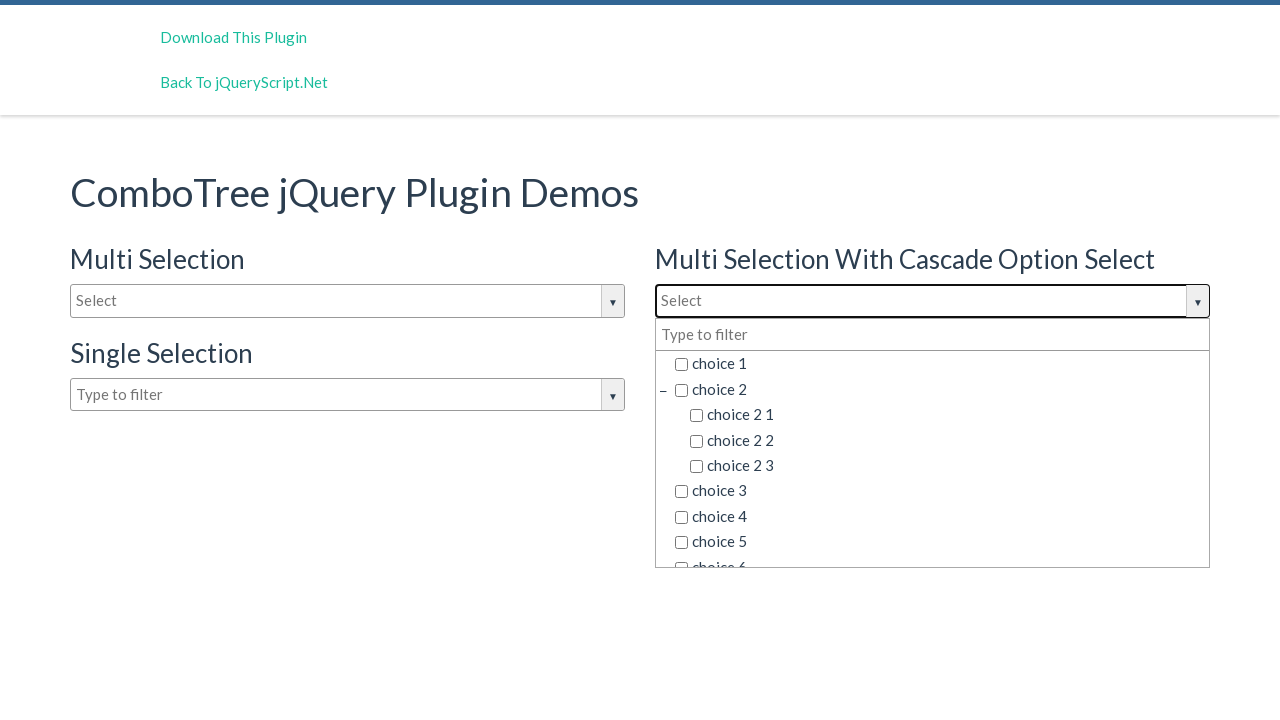

Selected 'choice 3' from dropdown options at (940, 491) on (//div[@class='comboTreeDropDownContainer'])[2]//span[@class='comboTreeItemTitle
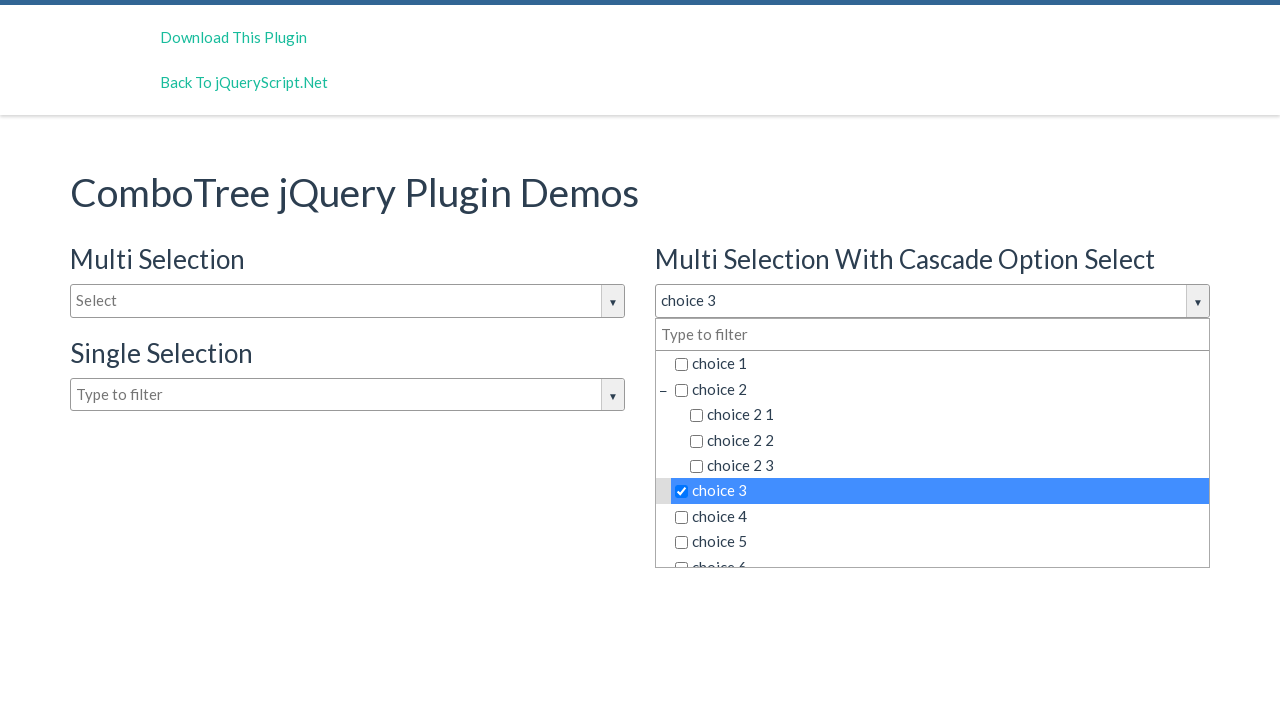

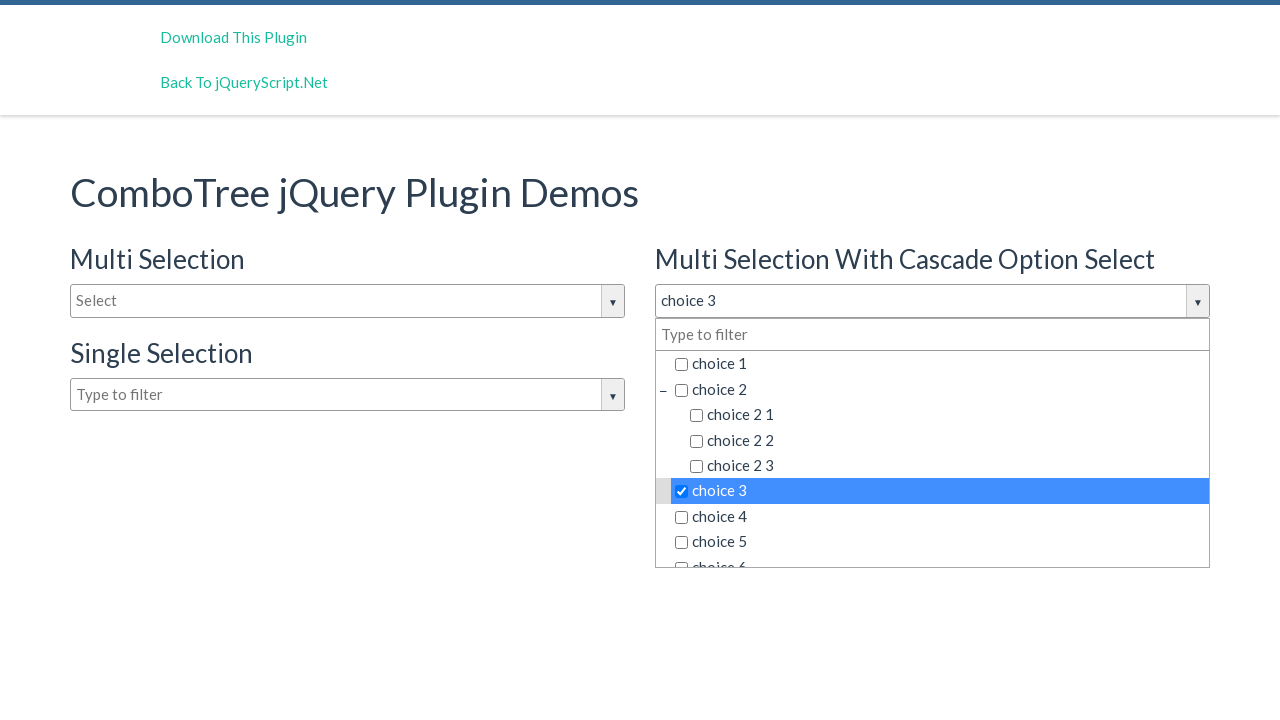